Clicks the dropdown button and then selects the first dropdown link

Starting URL: https://formy-project.herokuapp.com/buttons

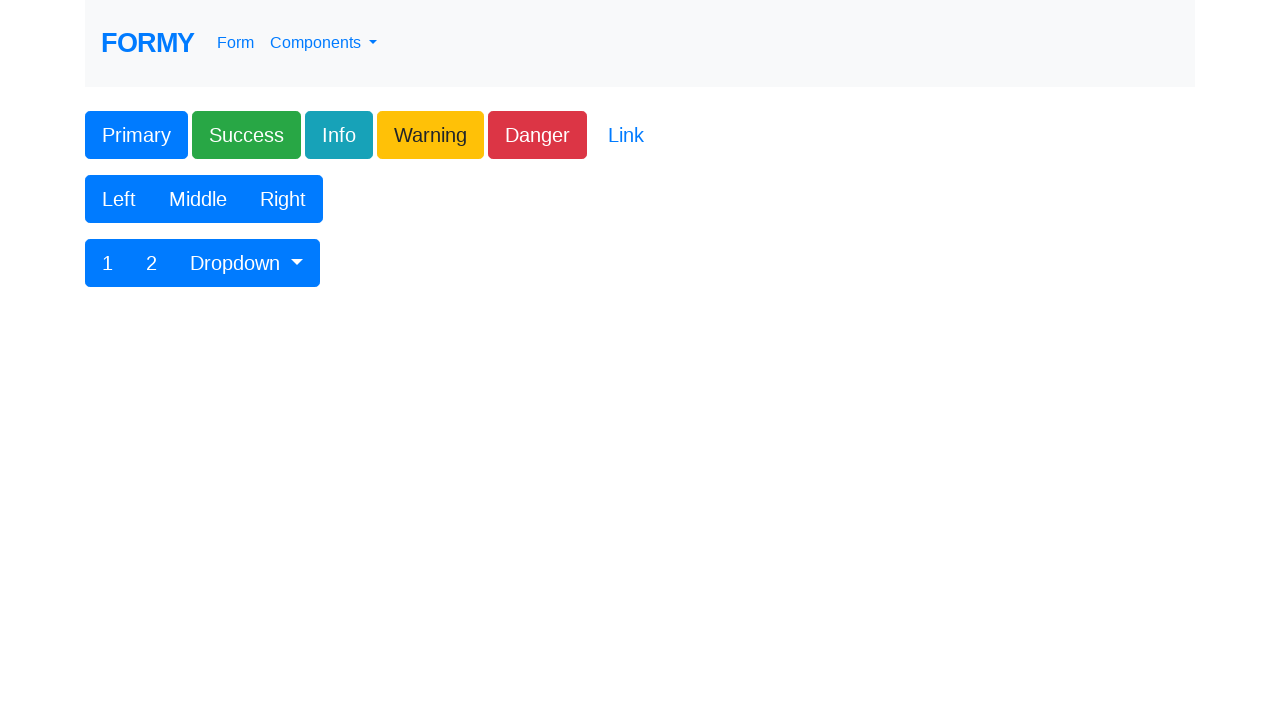

Clicked dropdown button at (247, 263) on xpath=//button[@id='btnGroupDrop1']
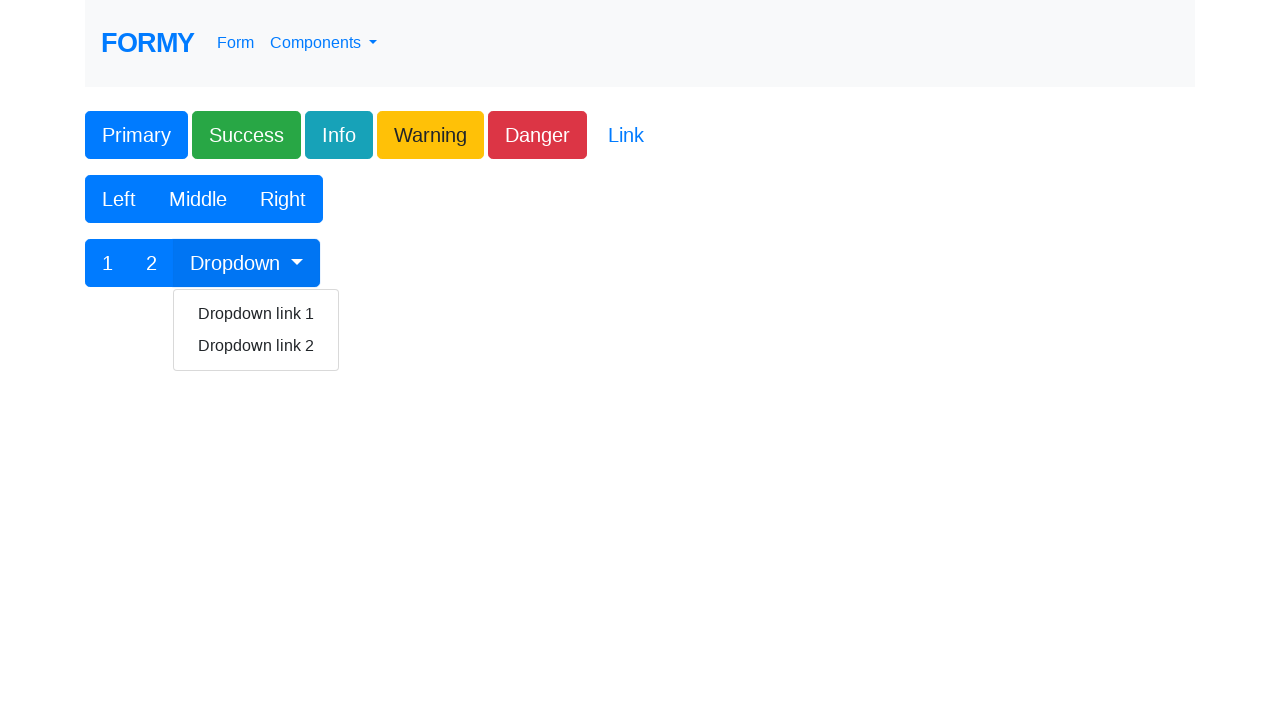

Clicked first dropdown link at (256, 314) on xpath=//div//a[contains(text(),'Dropdown link 1')]
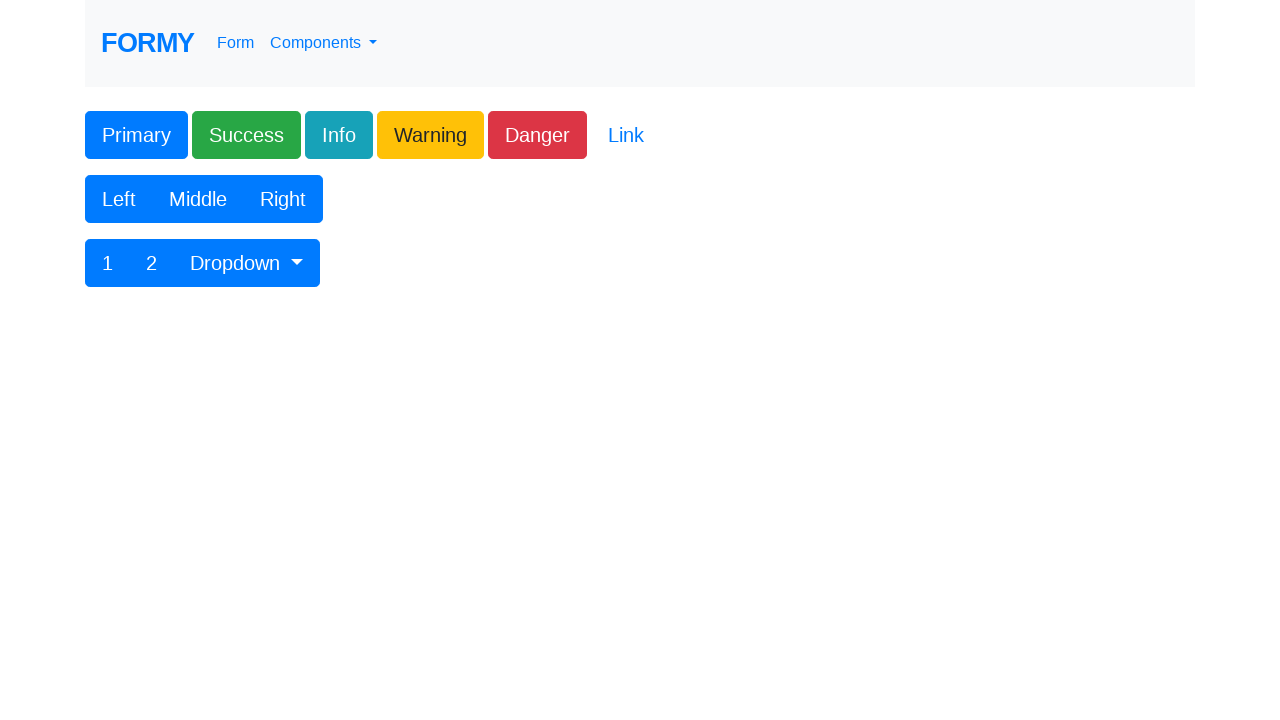

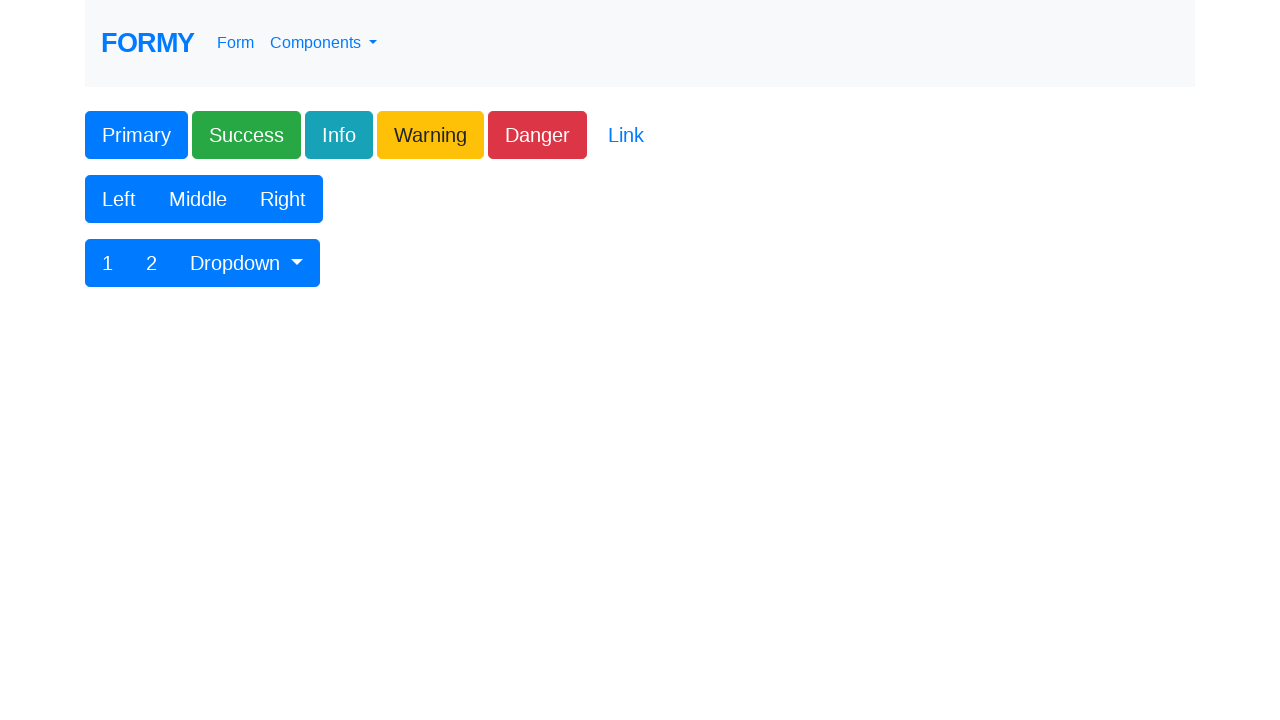